Tests sending a tab key press without targeting a specific element first, and verifies the result text displays the correct key pressed

Starting URL: http://the-internet.herokuapp.com/key_presses

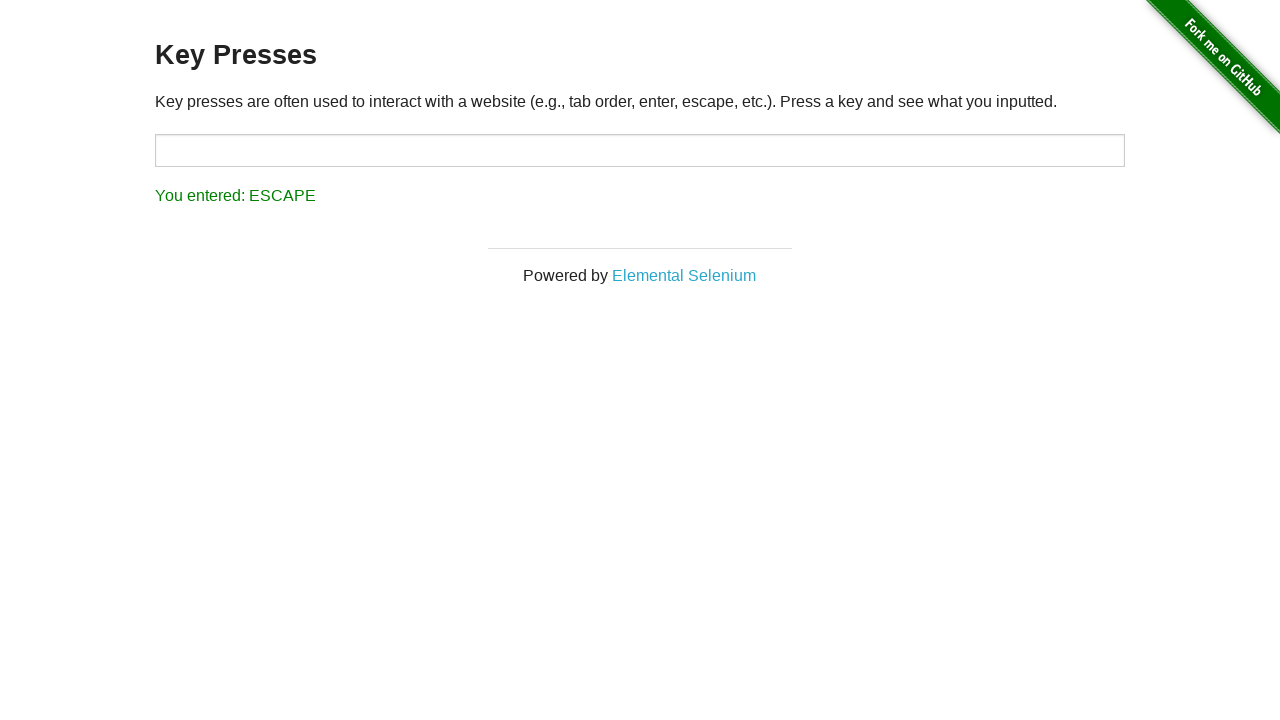

Pressed Tab key without targeting a specific element
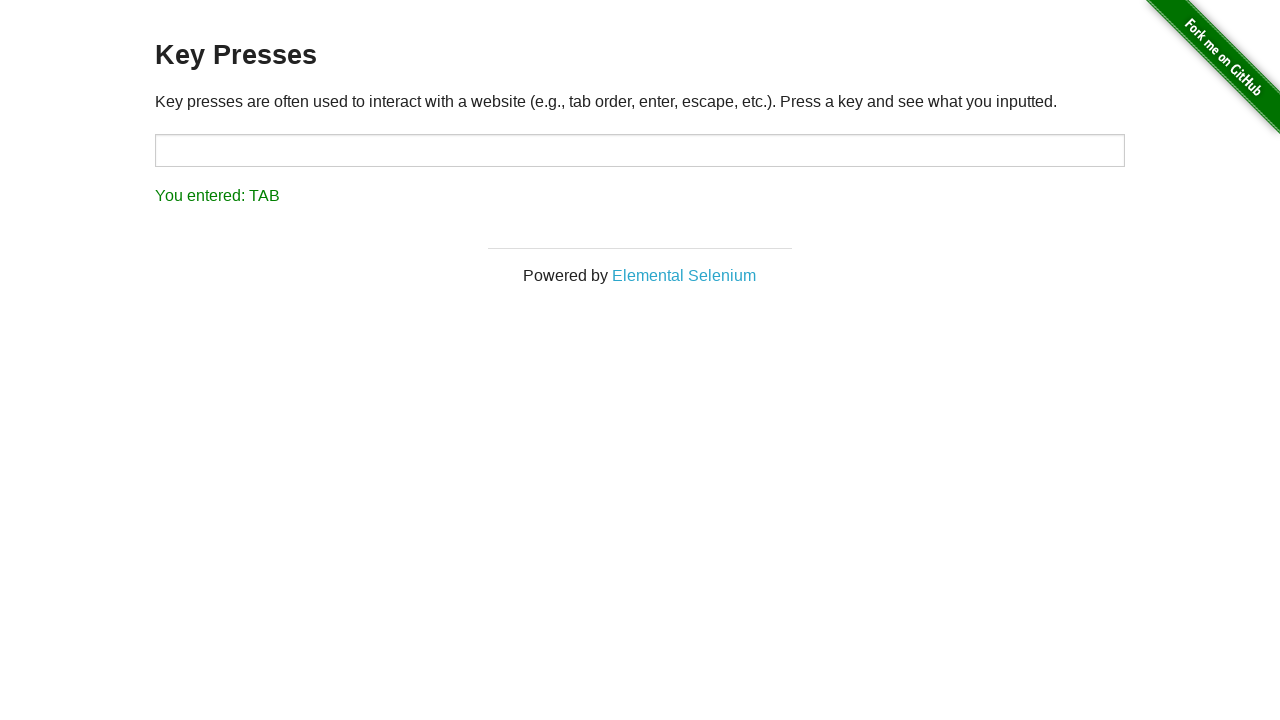

Result element loaded after Tab key press
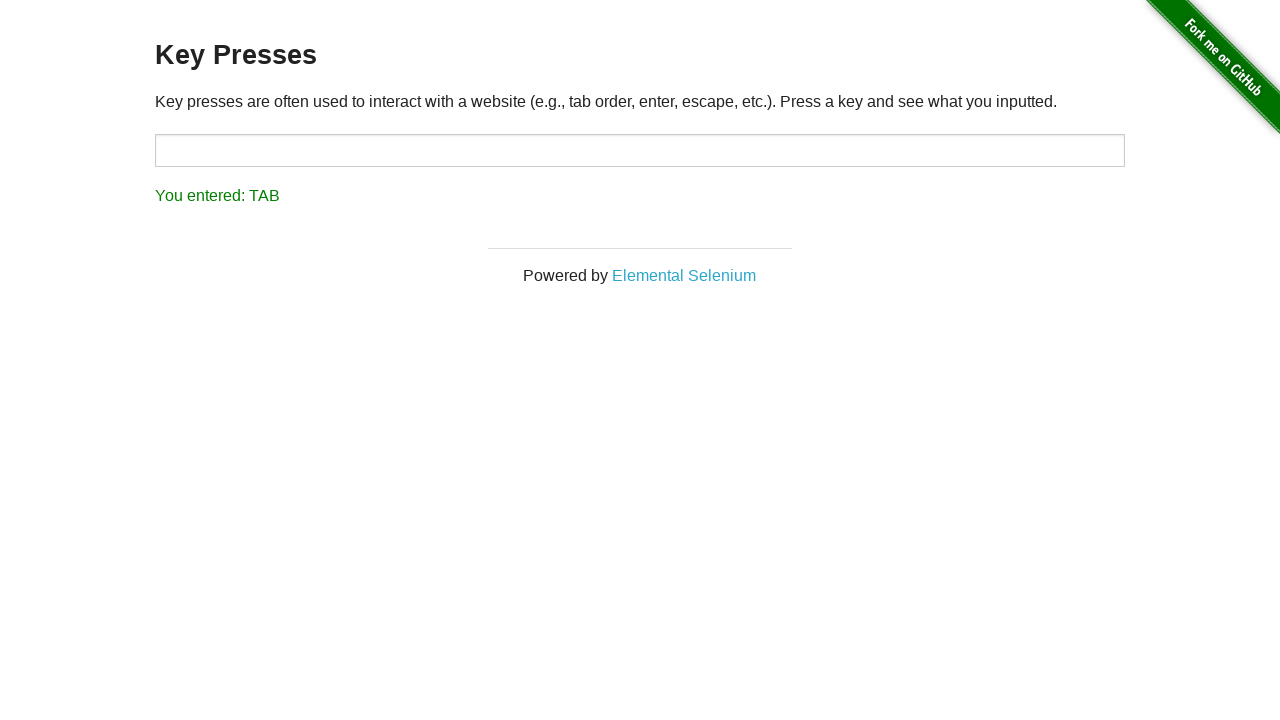

Retrieved result text: 'You entered: TAB'
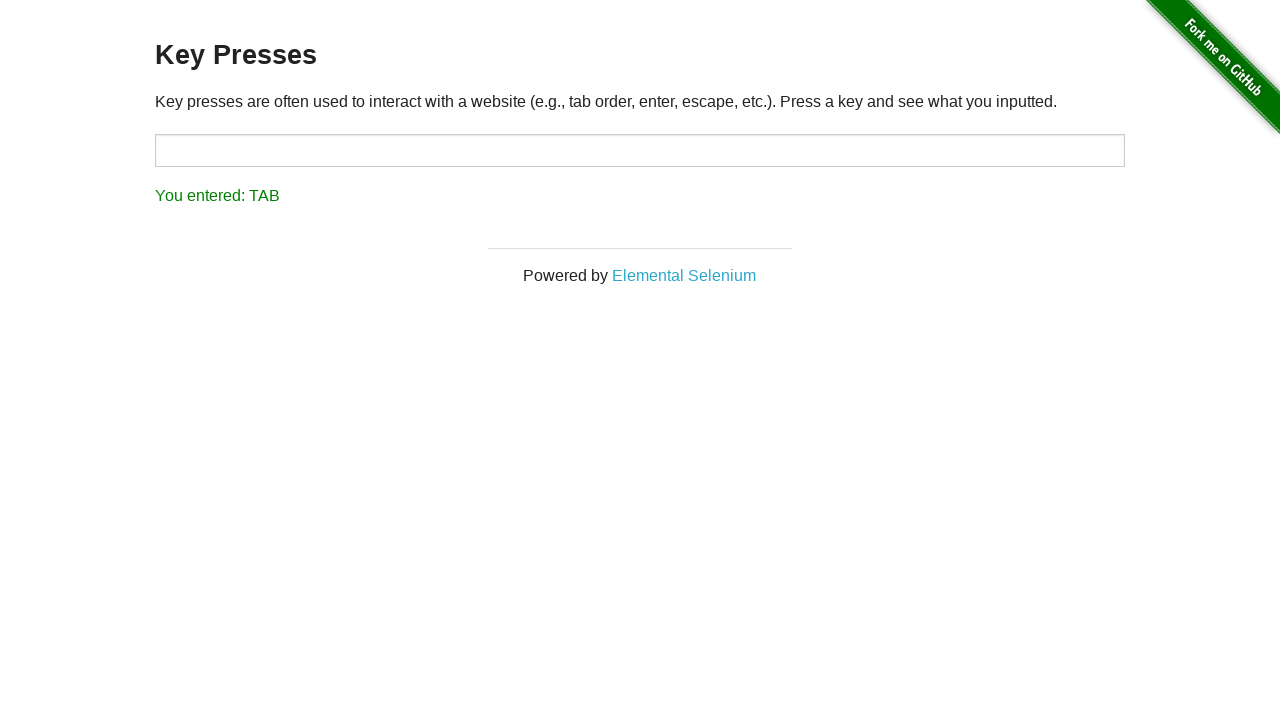

Assertion passed: result text correctly displays 'You entered: TAB'
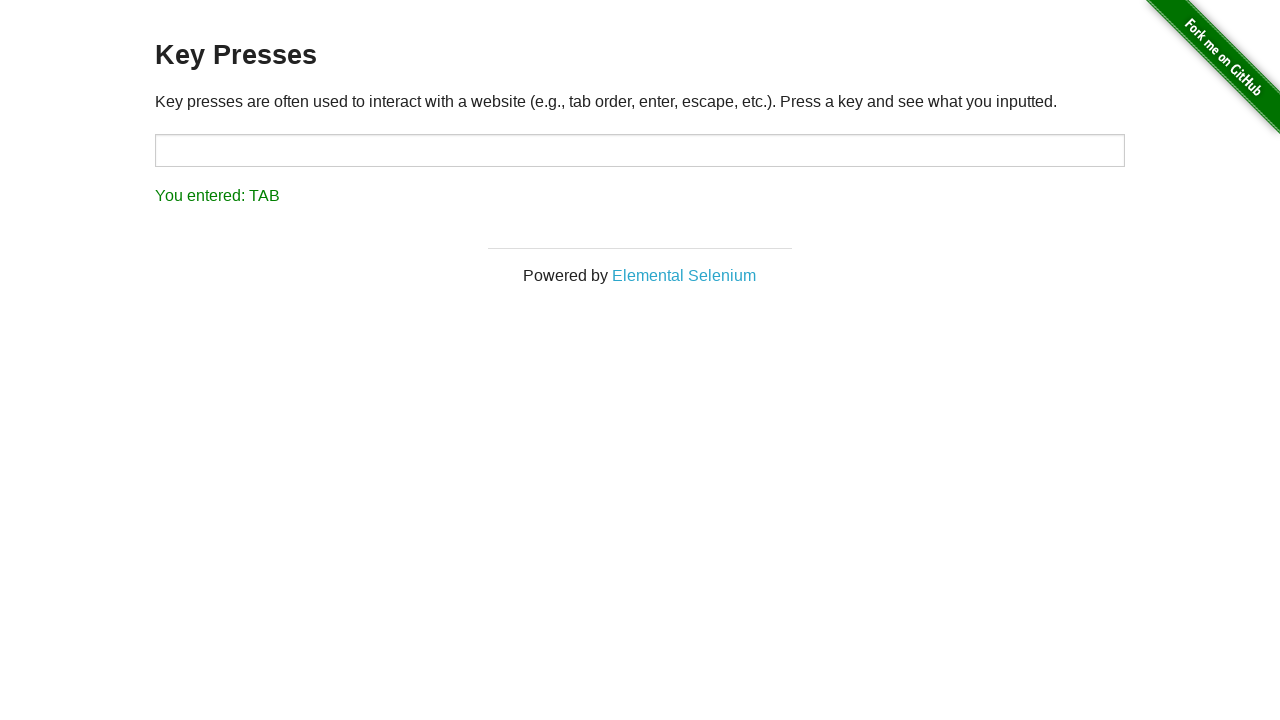

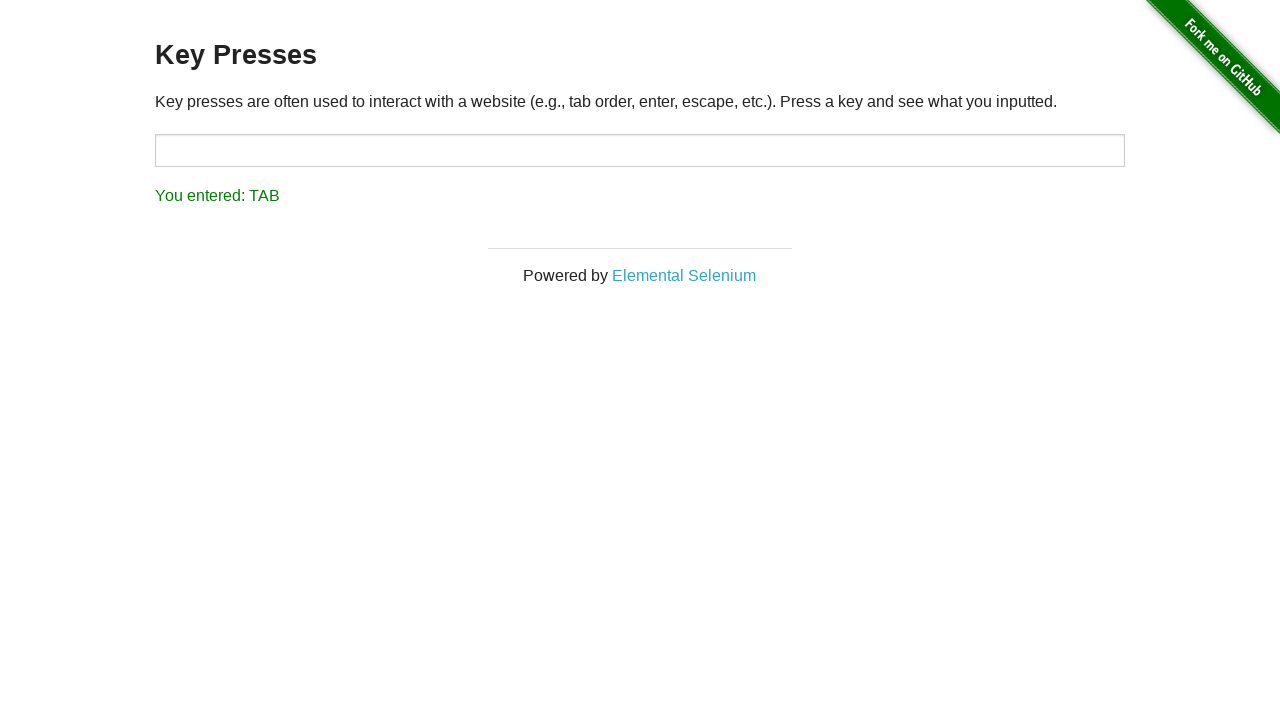